Tests browser navigation methods including navigating to a URL, going back, refreshing the page, and going forward through browser history

Starting URL: https://www.fatiholcay.com

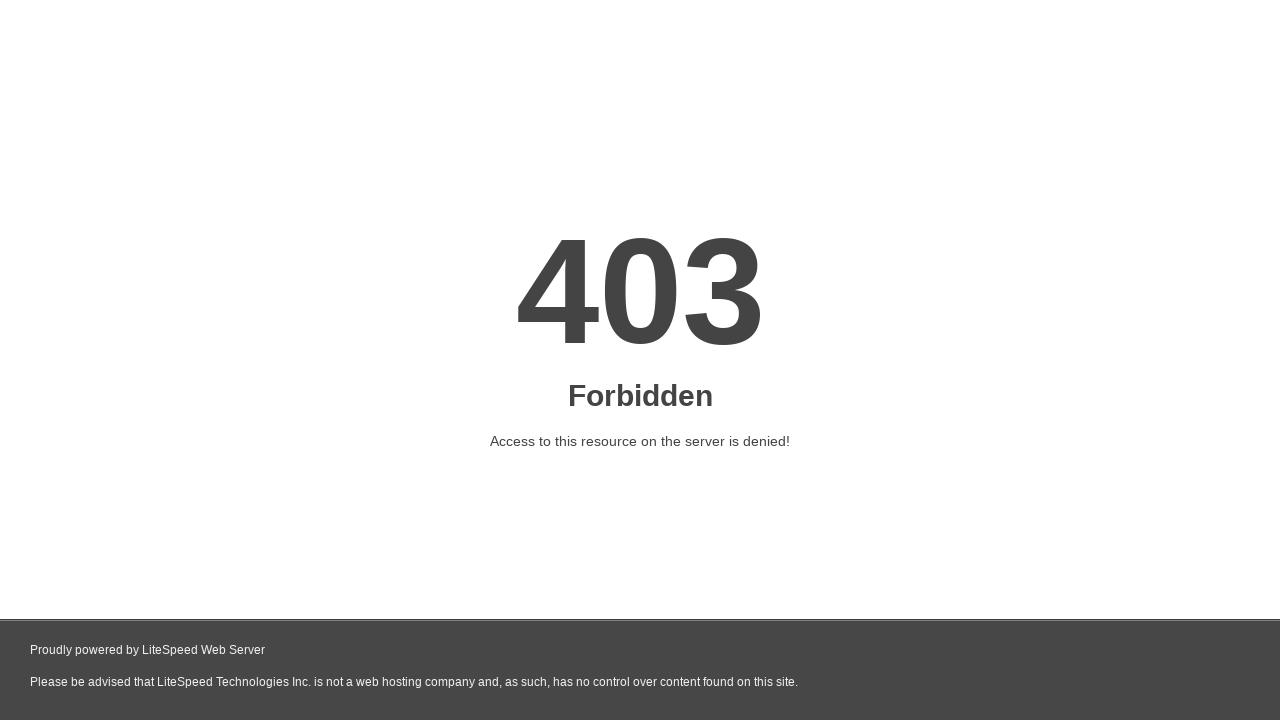

Navigated to https://www.testotomasyonu.com
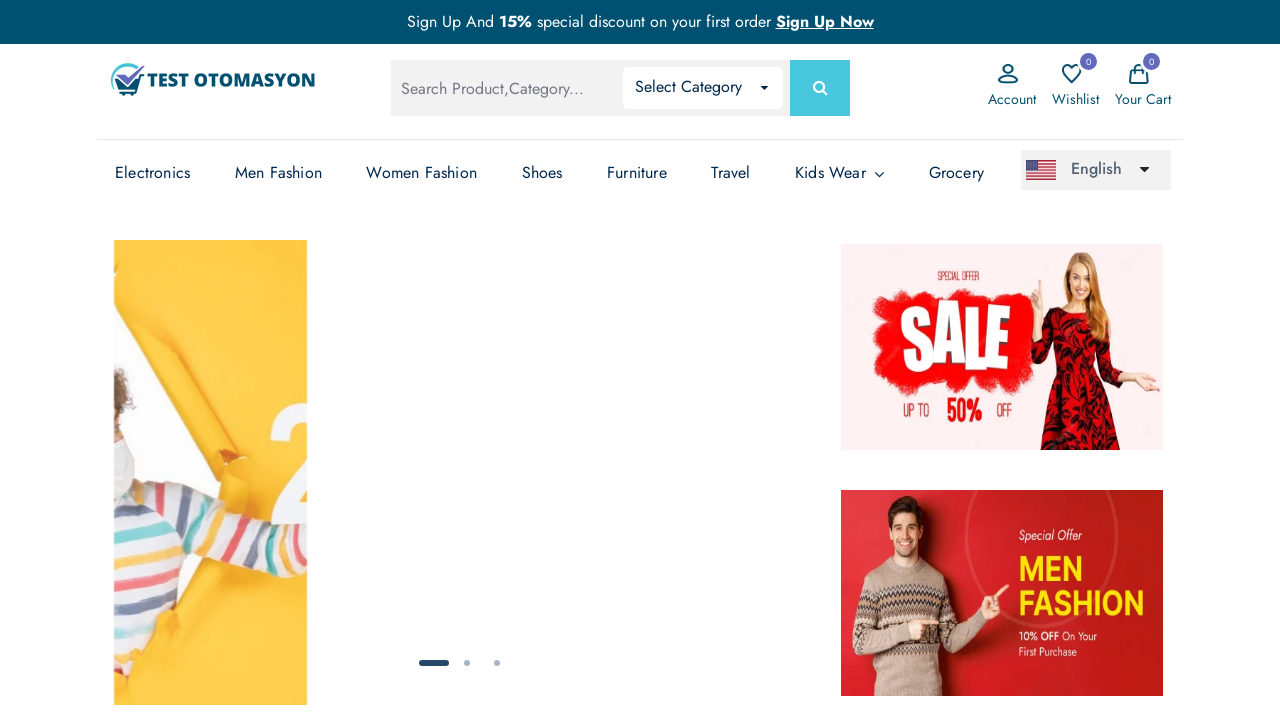

Navigated back to previous page (https://www.fatiholcay.com)
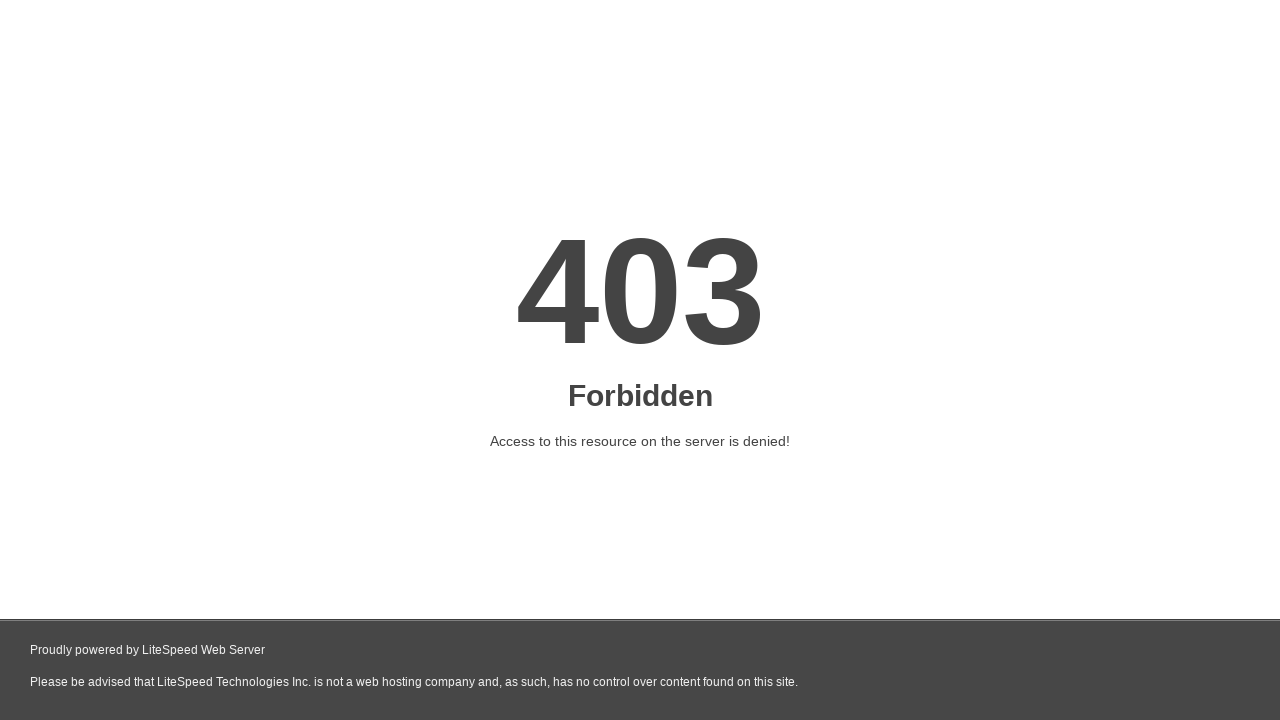

Refreshed the current page
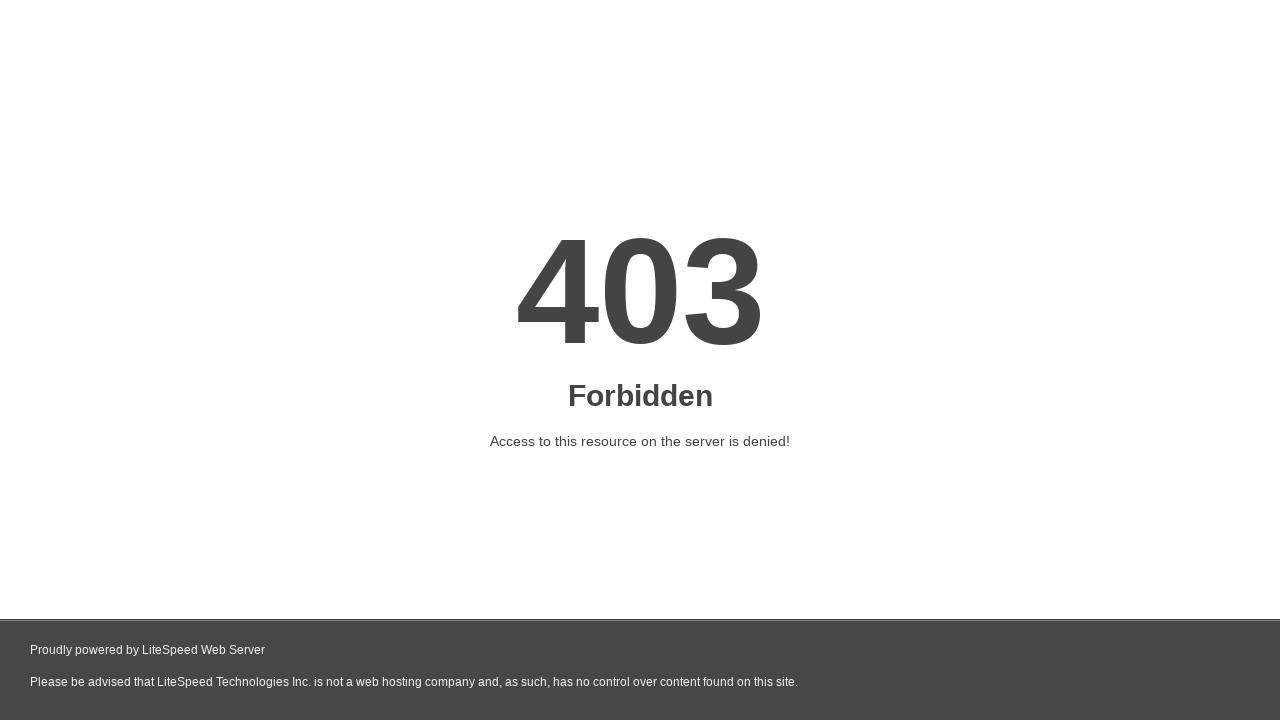

Navigated forward to https://www.testotomasyonu.com
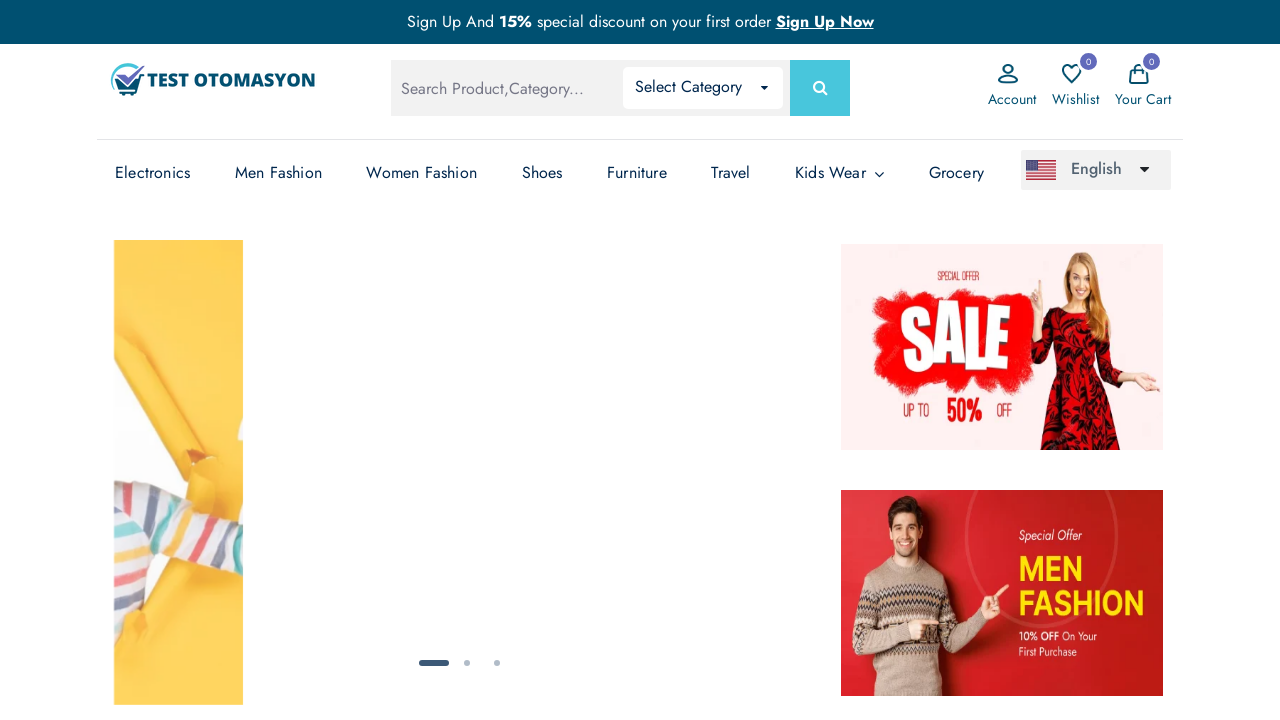

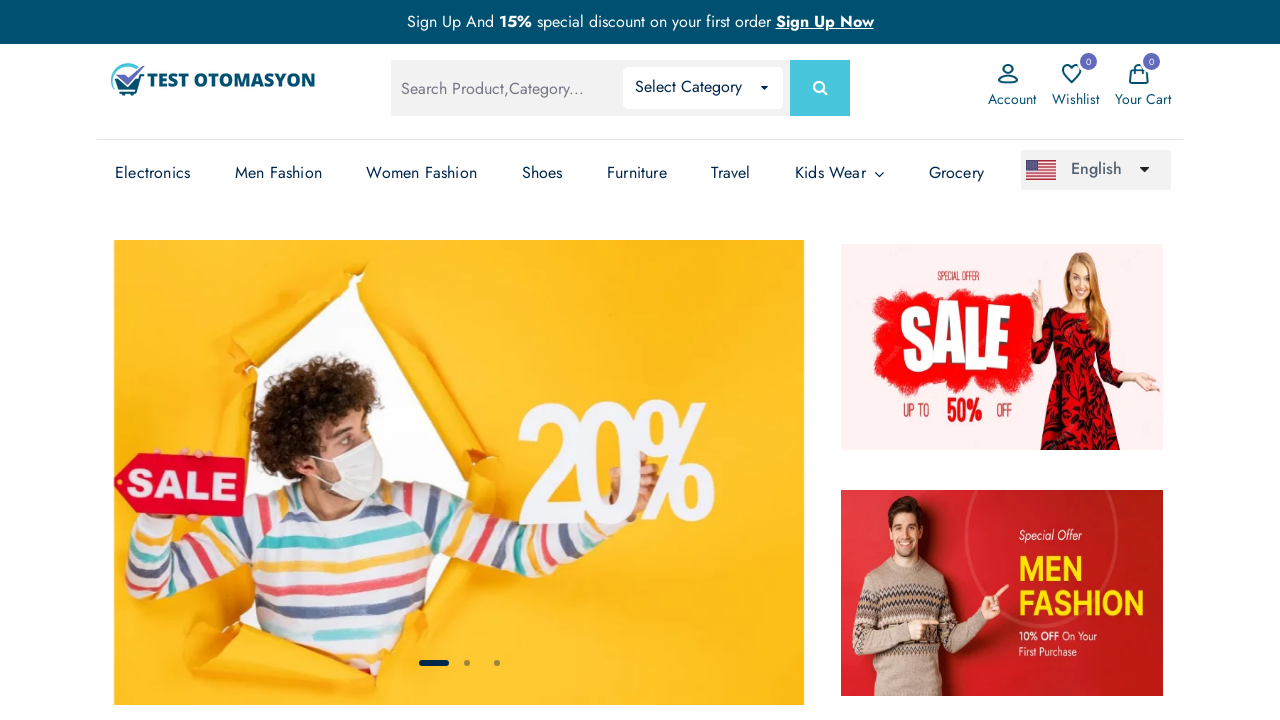